Tests iframe switching and drag-and-drop functionality on jQueryUI's draggable demo page, then switches back to main content and clicks on API documentation link.

Starting URL: https://jqueryui.com/draggable/

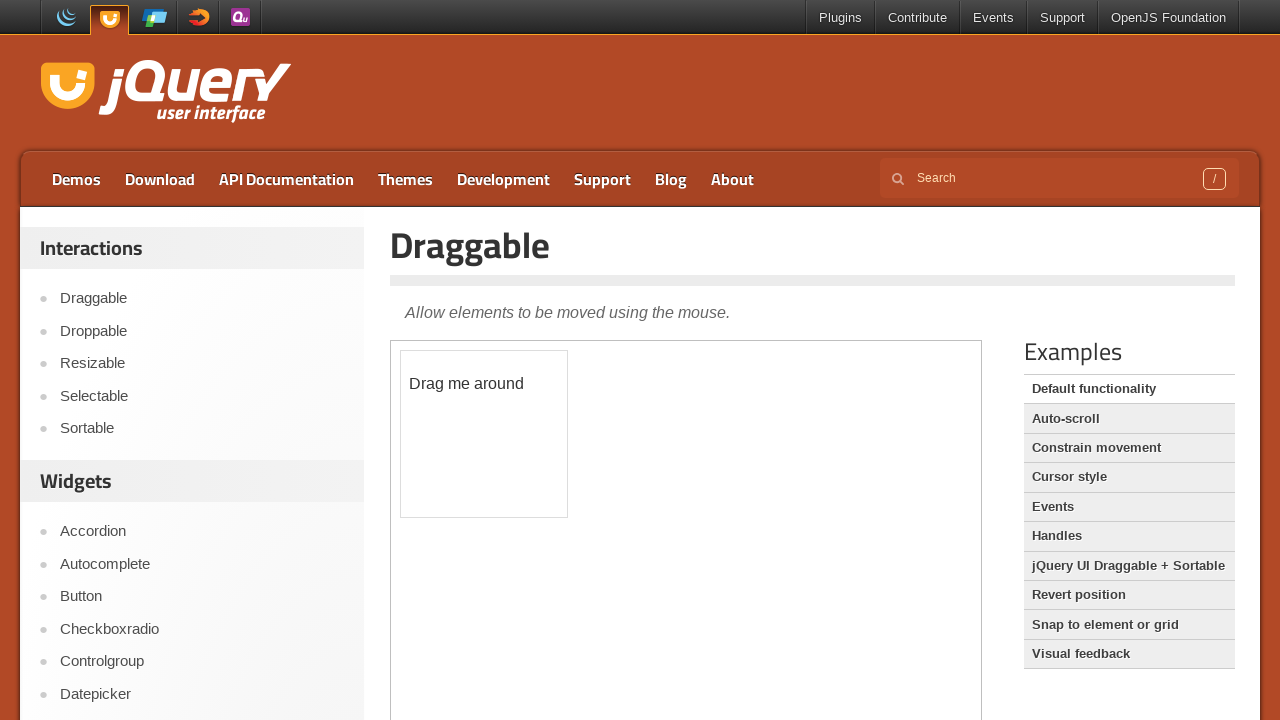

Located iframe with demo-frame class
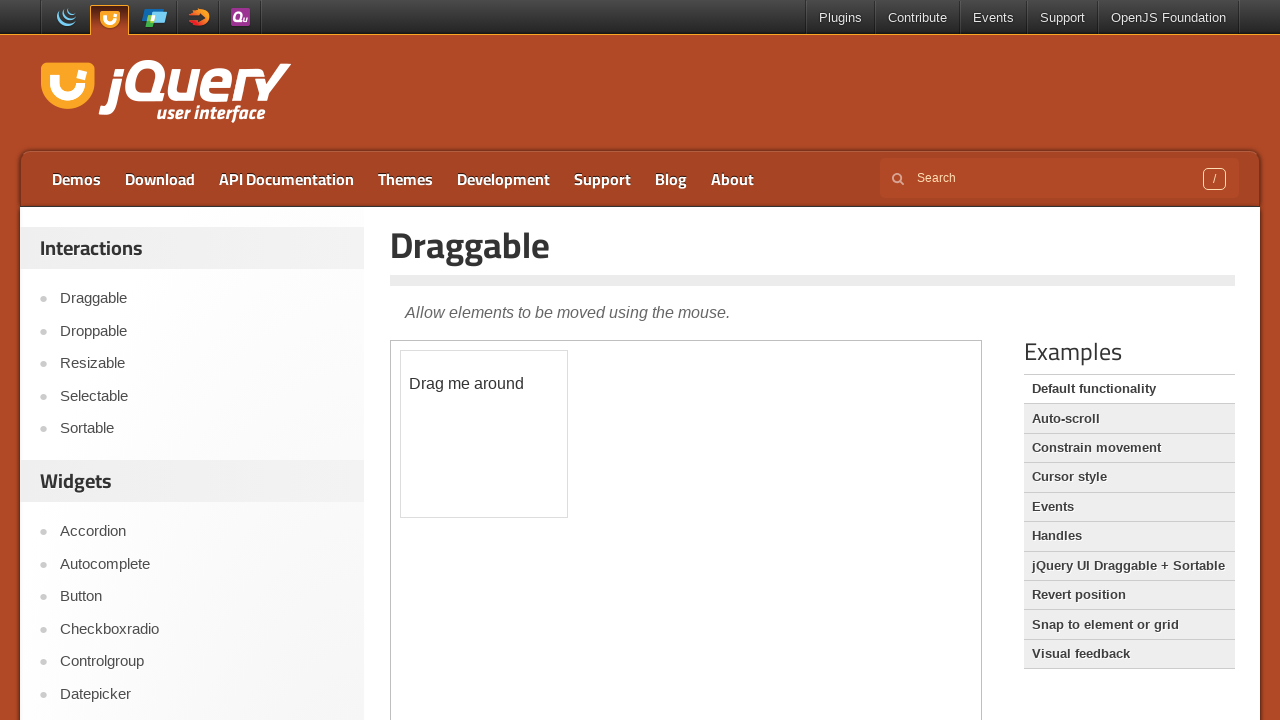

Located draggable element with id 'draggable' inside iframe
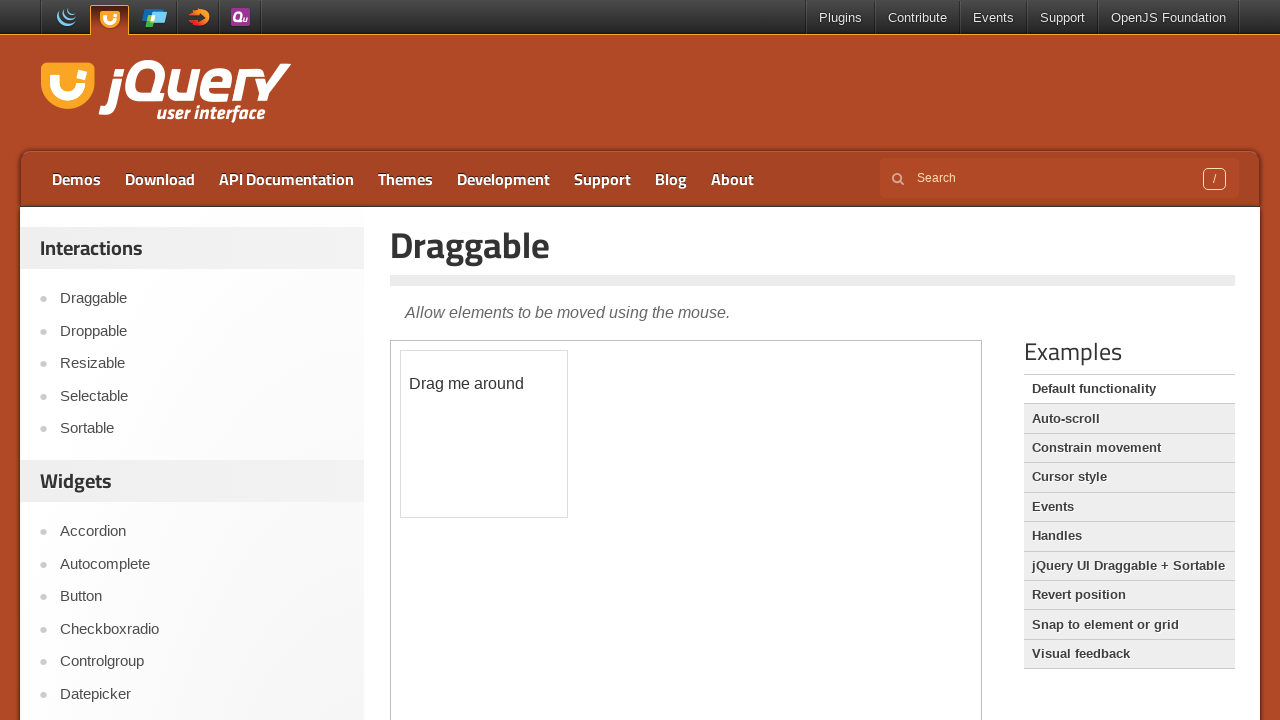

Dragged draggable element 50px in x and y directions at (451, 401)
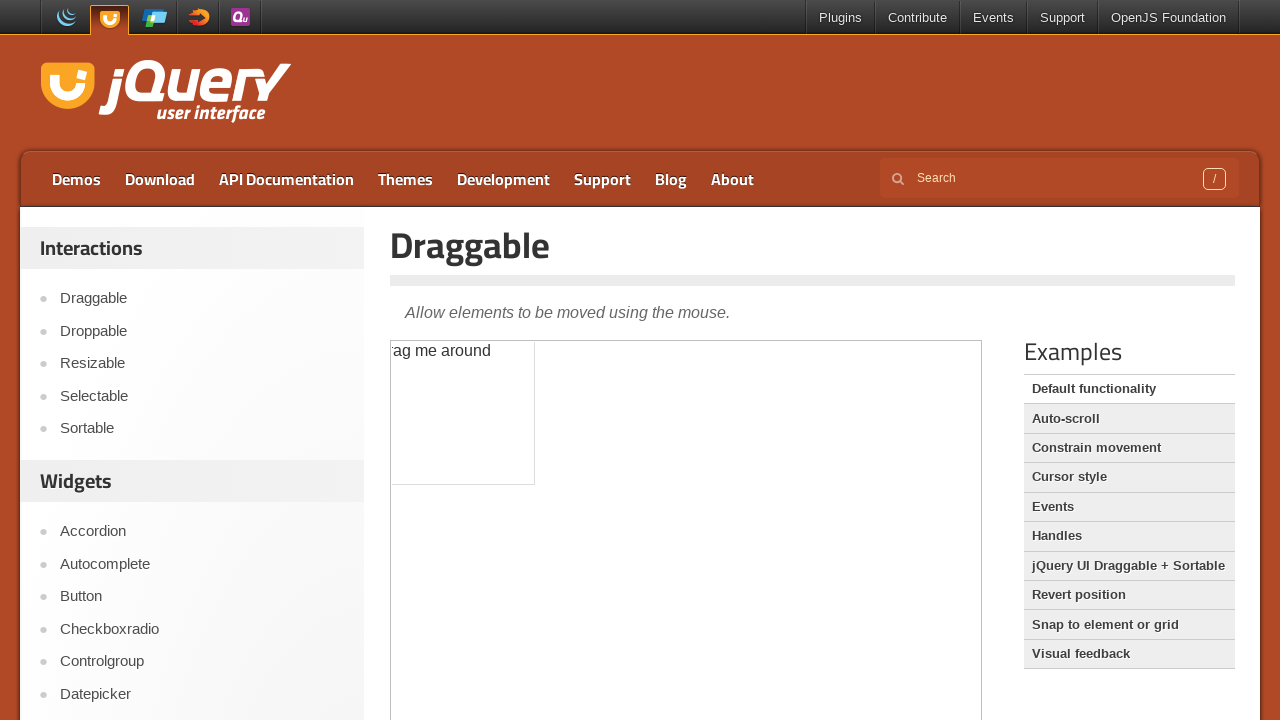

Clicked on API documentation link in main content after switching back from iframe at (286, 179) on text=API documentation
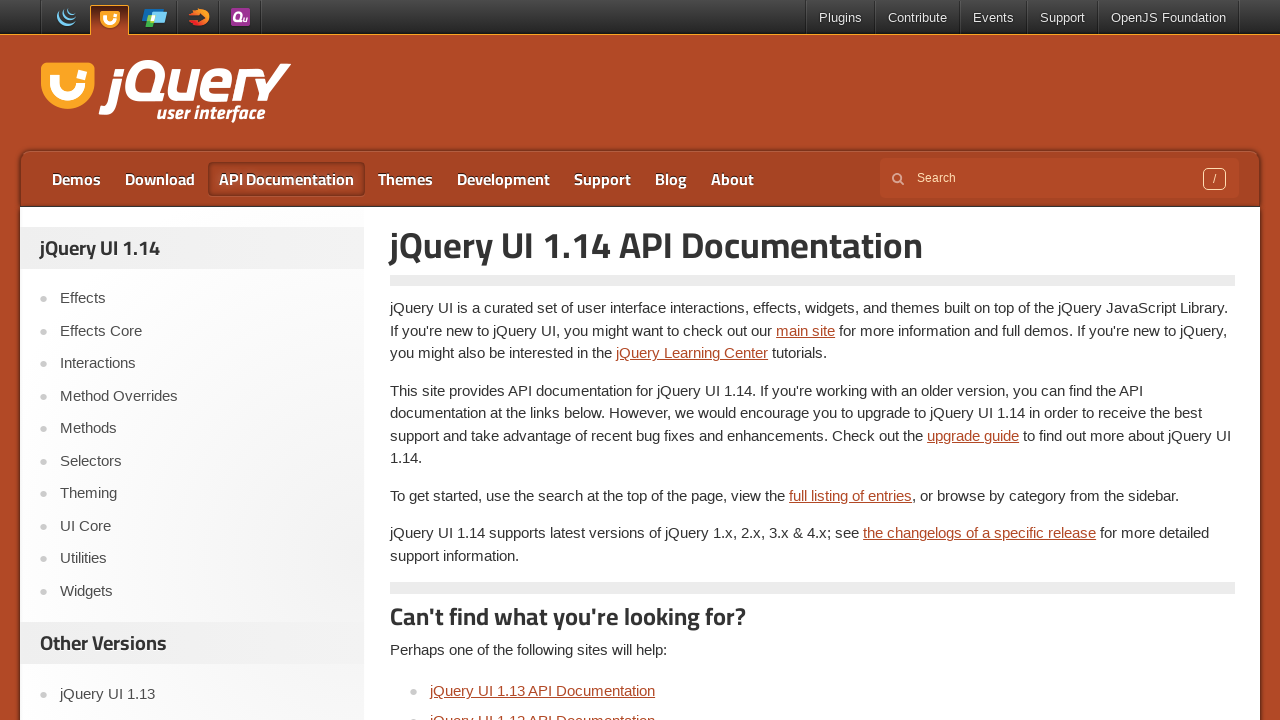

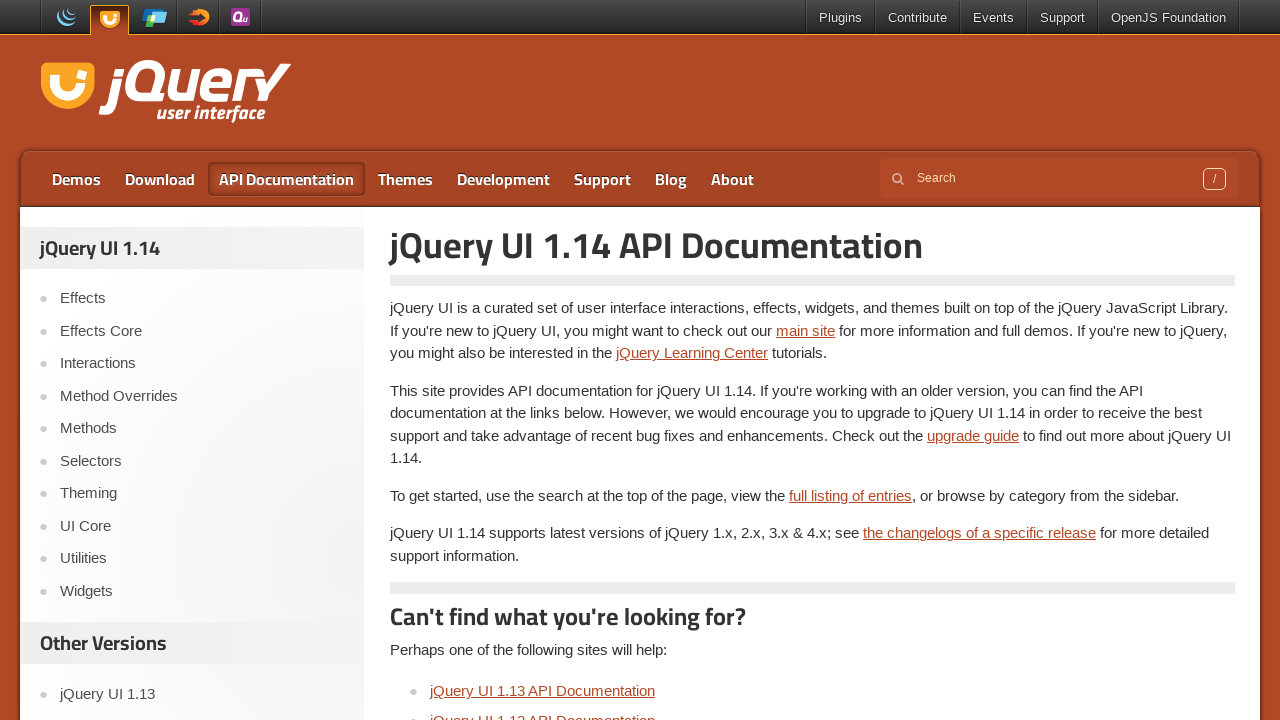